Tests table sorting by clicking the first column header, then navigates through all pagination pages by clicking the Next button until it becomes disabled.

Starting URL: https://rahulshettyacademy.com/seleniumPractise/#/offers

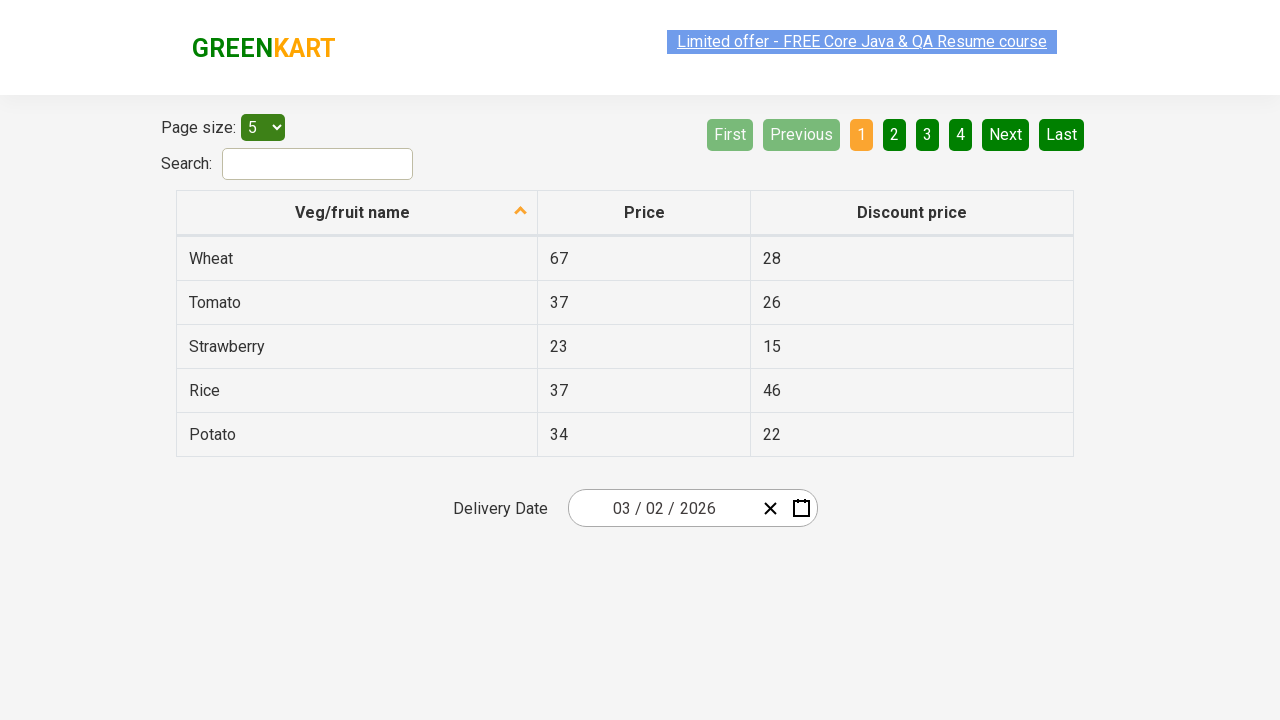

Offers table header loaded
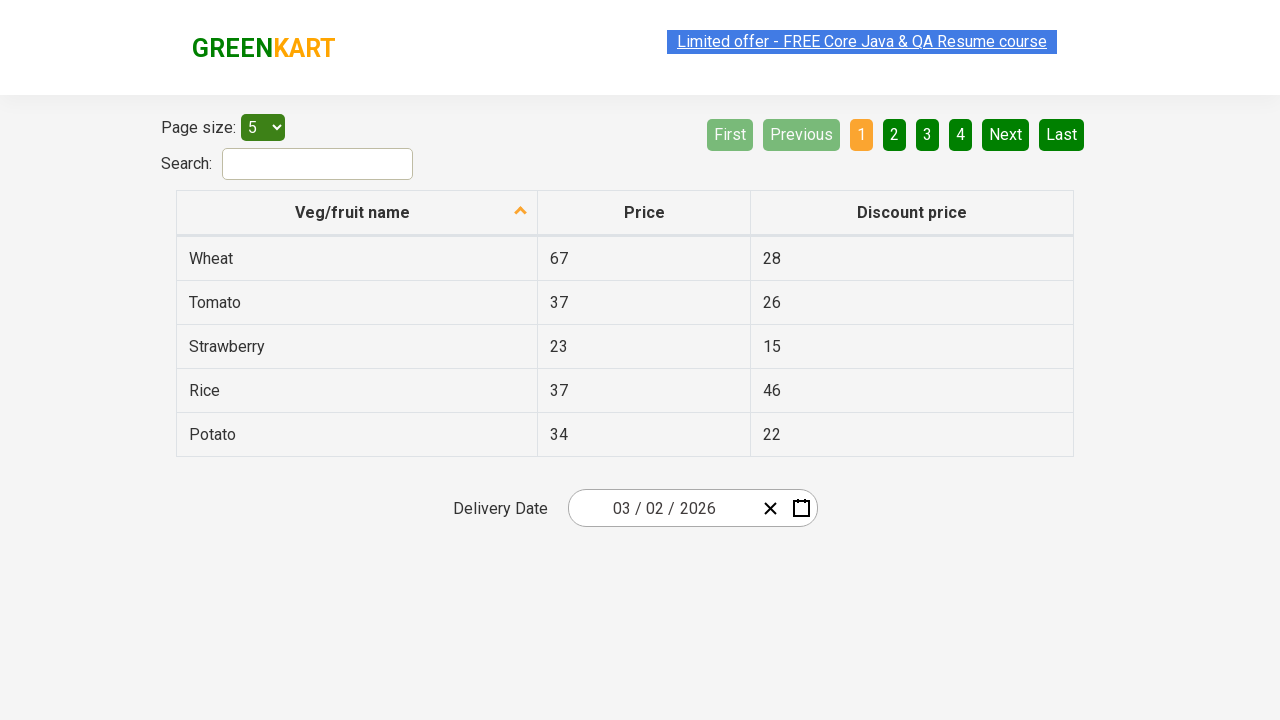

Clicked first column header to sort table at (357, 213) on xpath=//thead/tr/th[1]
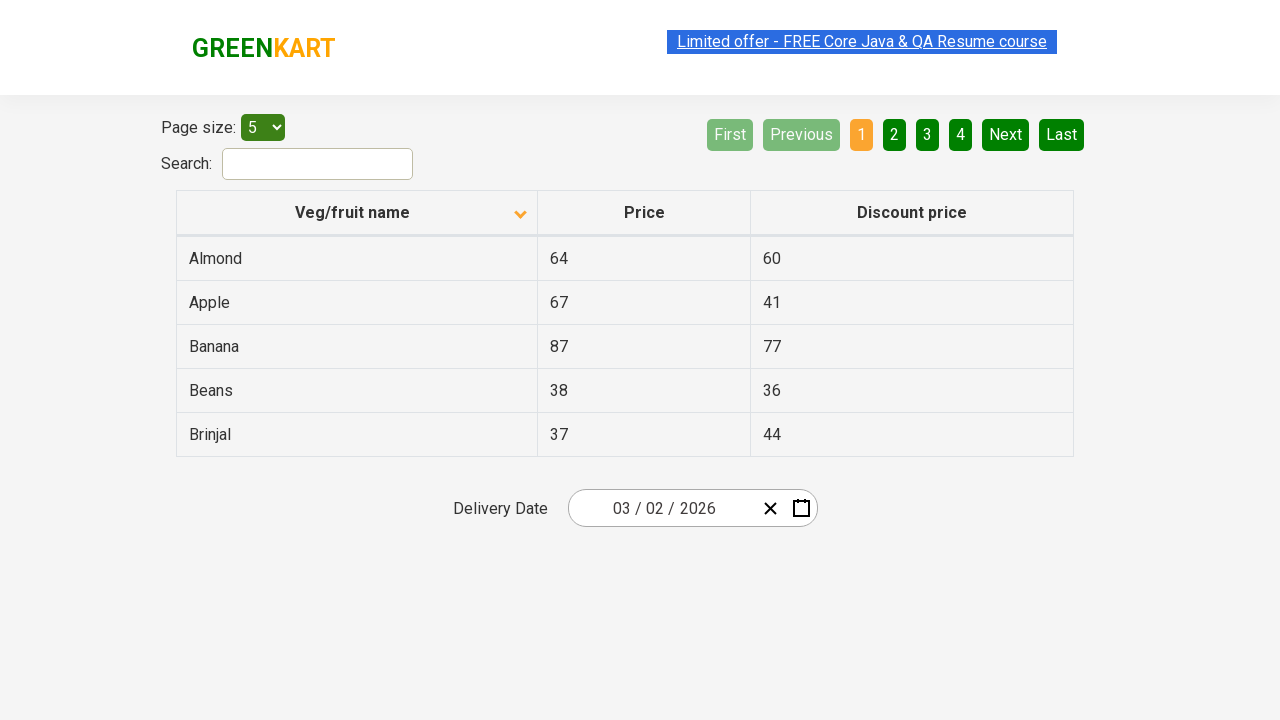

Table updated after sorting
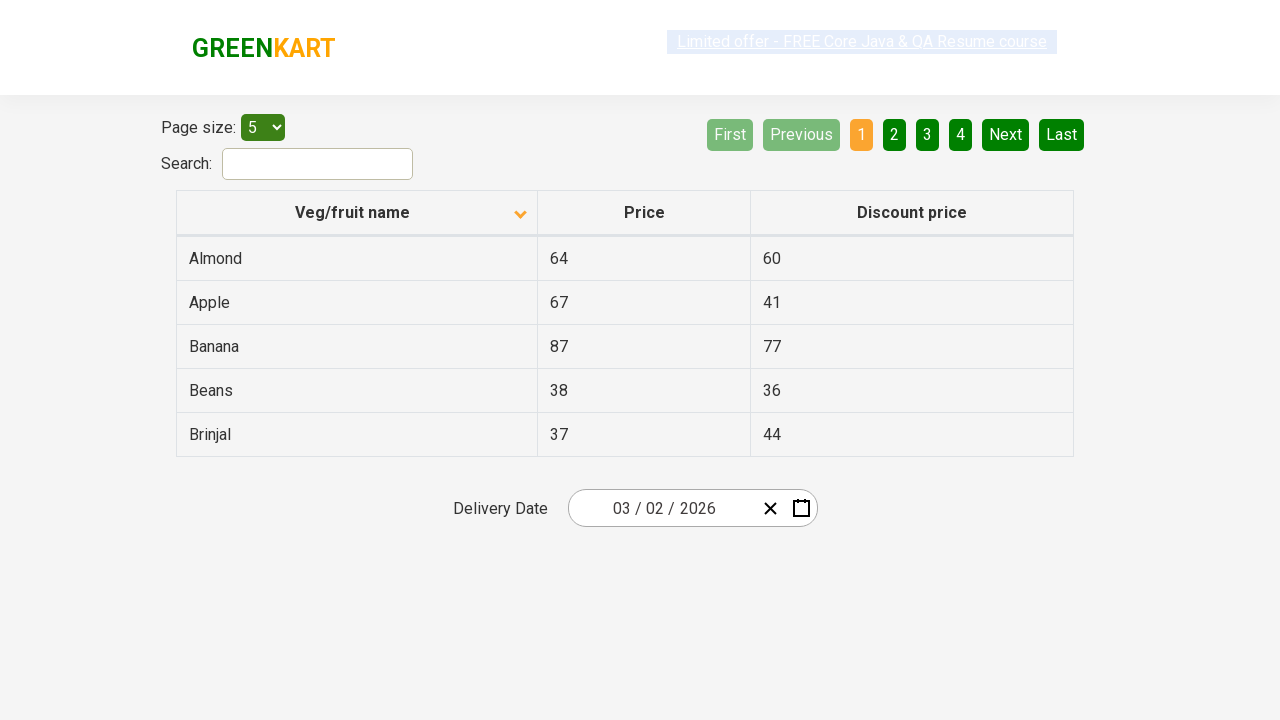

Checked Next button state: aria-disabled=false
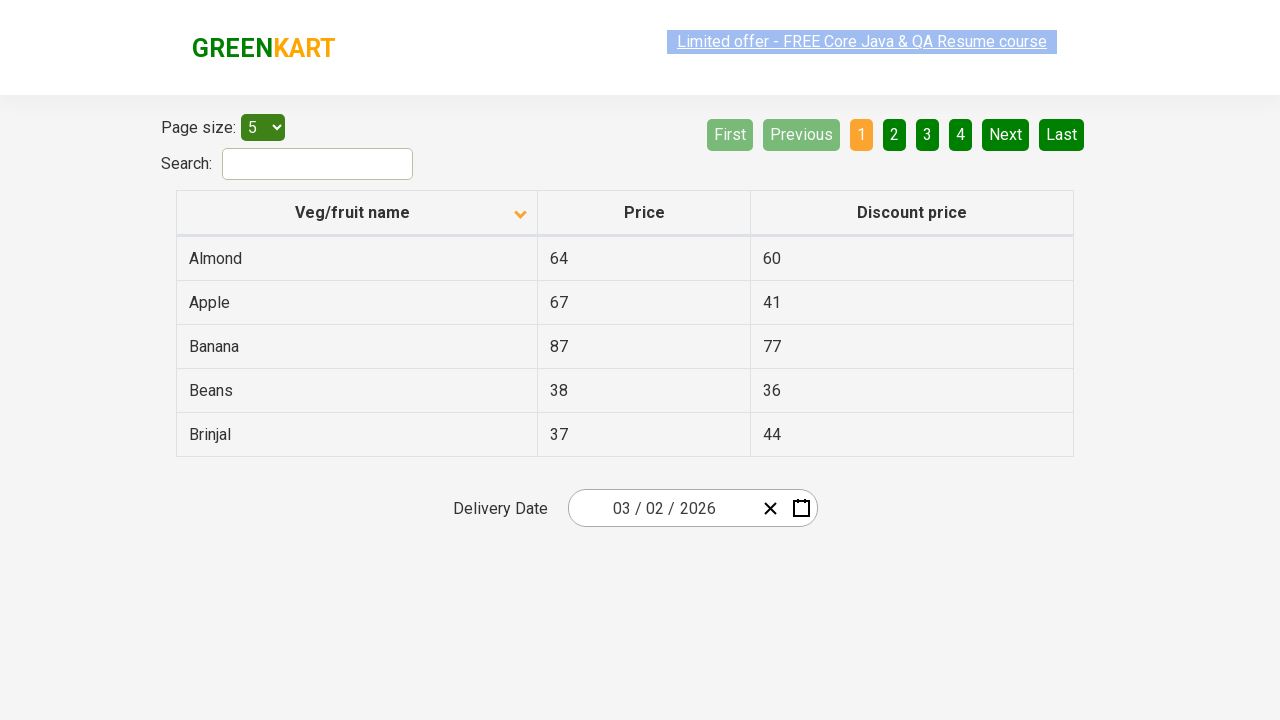

Clicked Next button to navigate to next page at (1006, 134) on xpath=//a[@aria-label='Next']
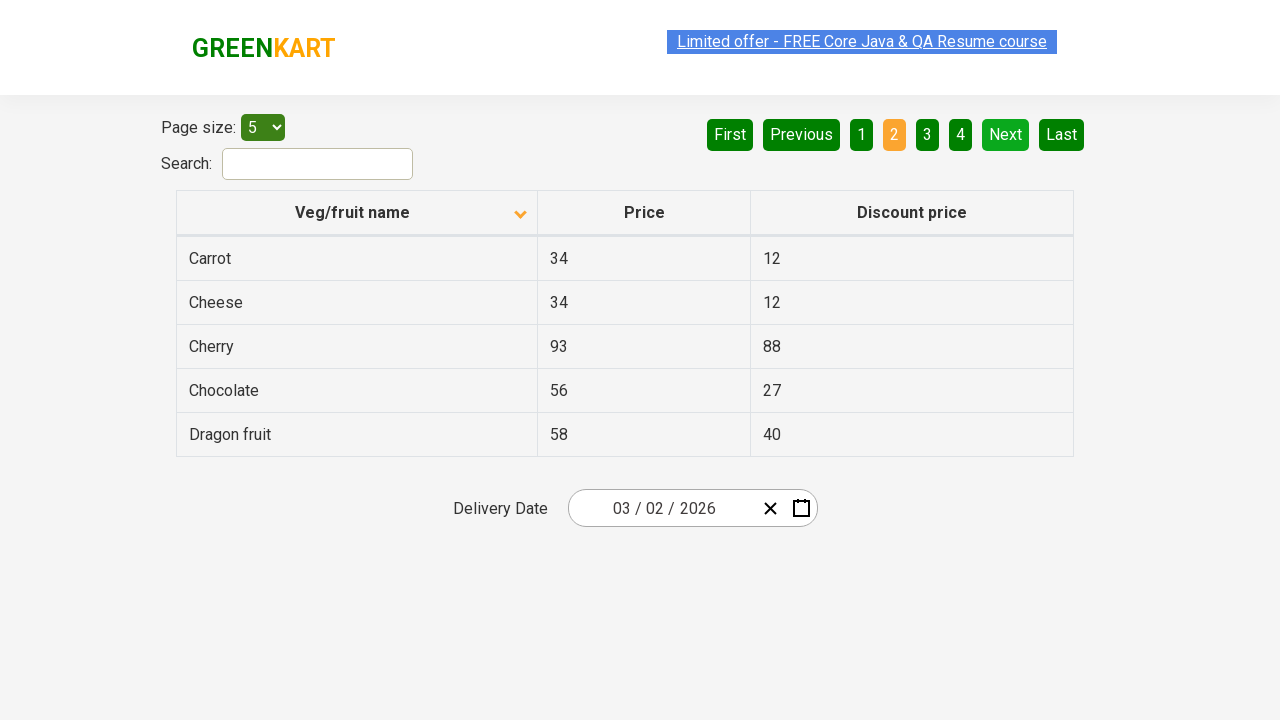

Table content updated on next page
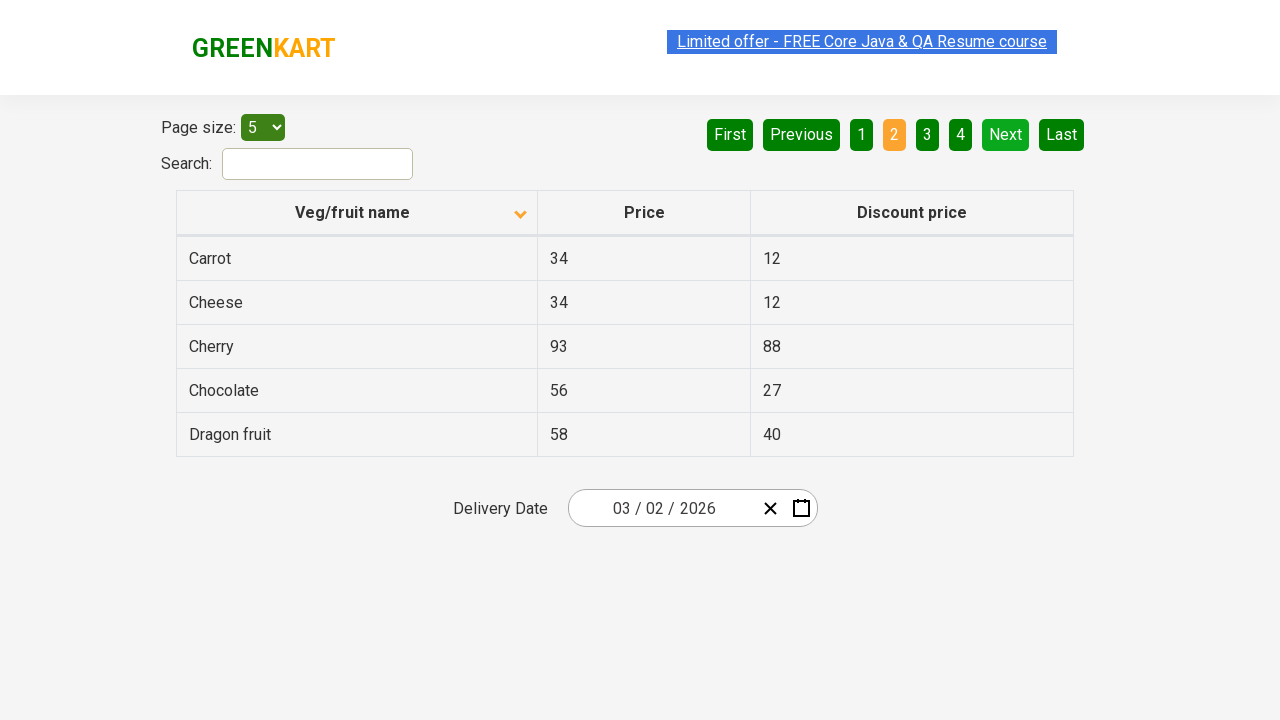

Checked Next button state: aria-disabled=false
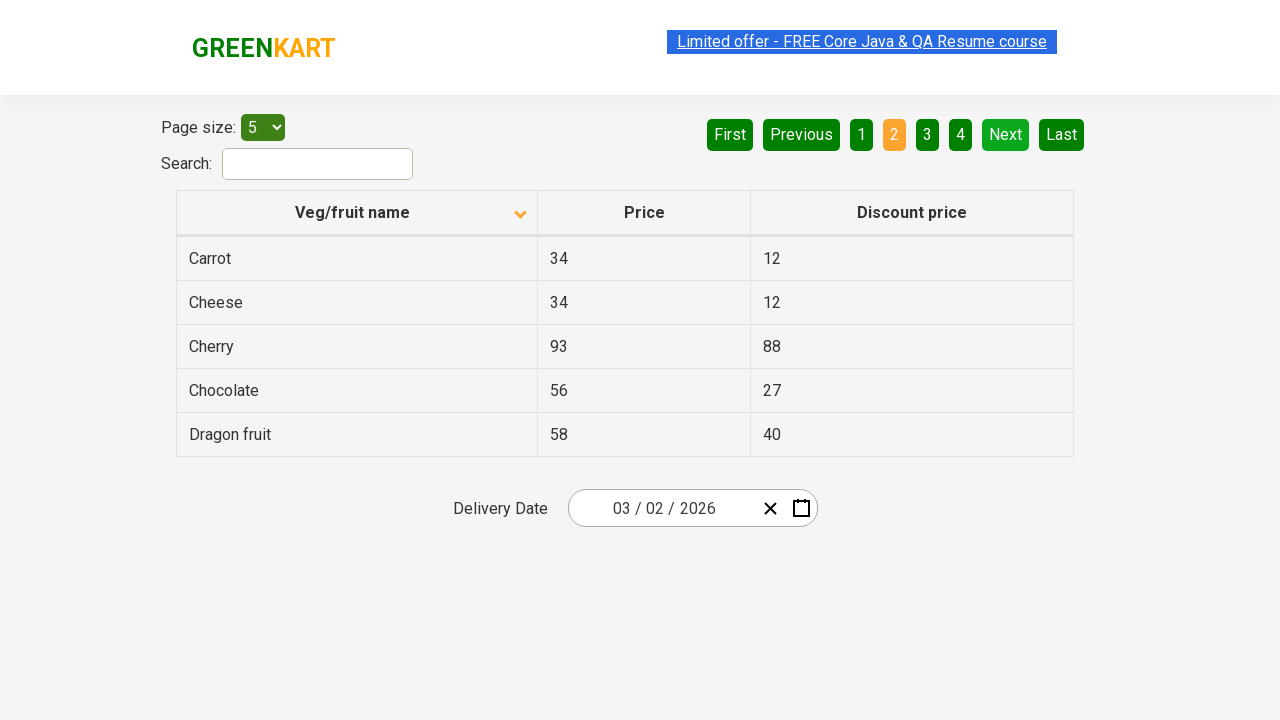

Clicked Next button to navigate to next page at (1006, 134) on xpath=//a[@aria-label='Next']
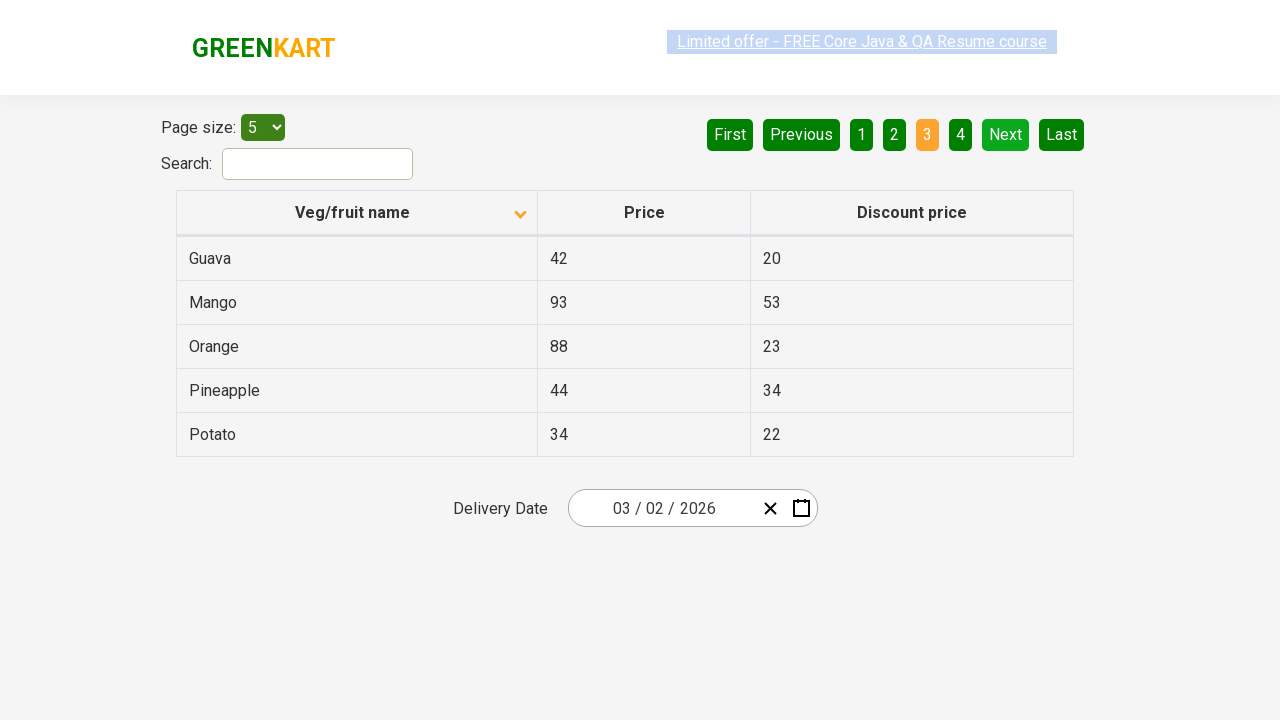

Table content updated on next page
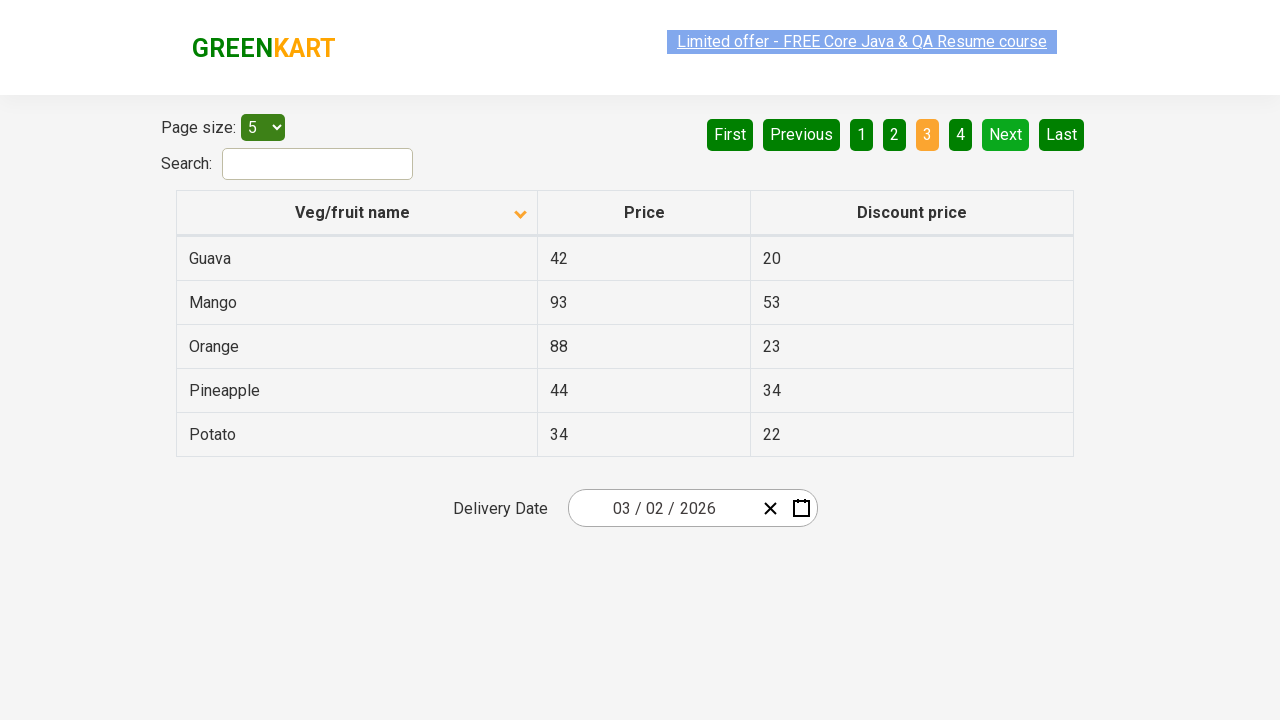

Checked Next button state: aria-disabled=false
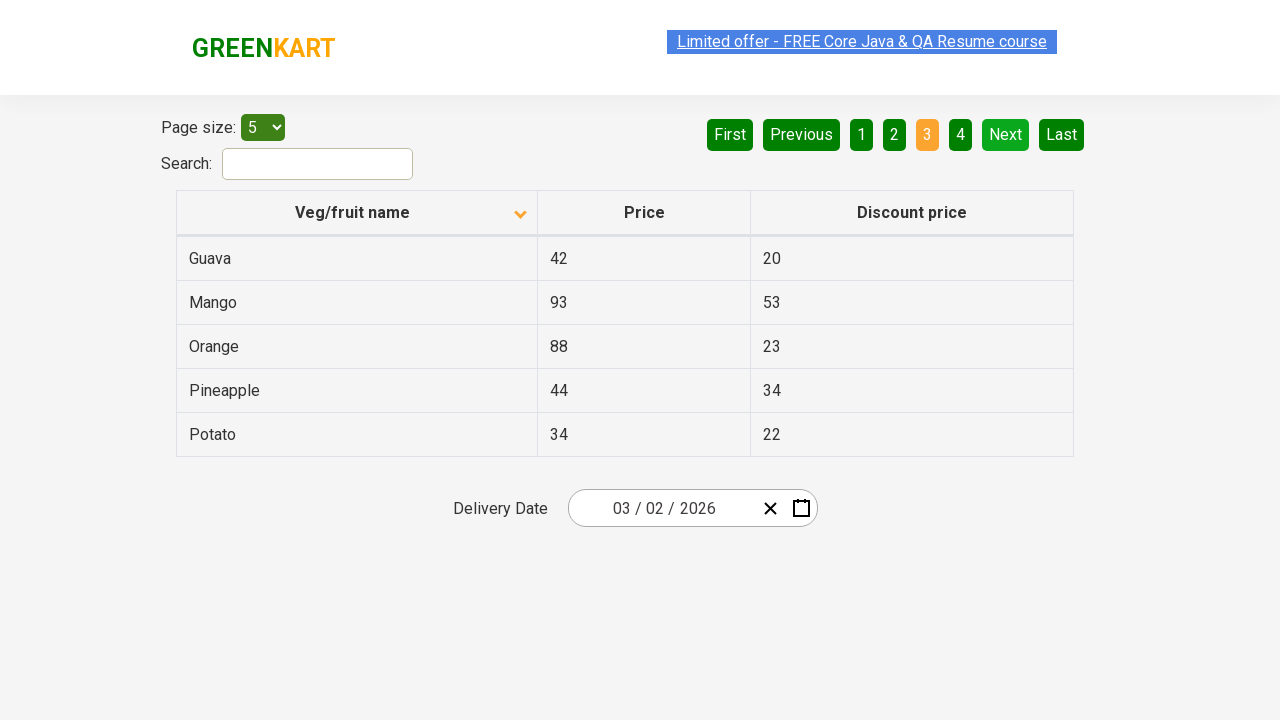

Clicked Next button to navigate to next page at (1006, 134) on xpath=//a[@aria-label='Next']
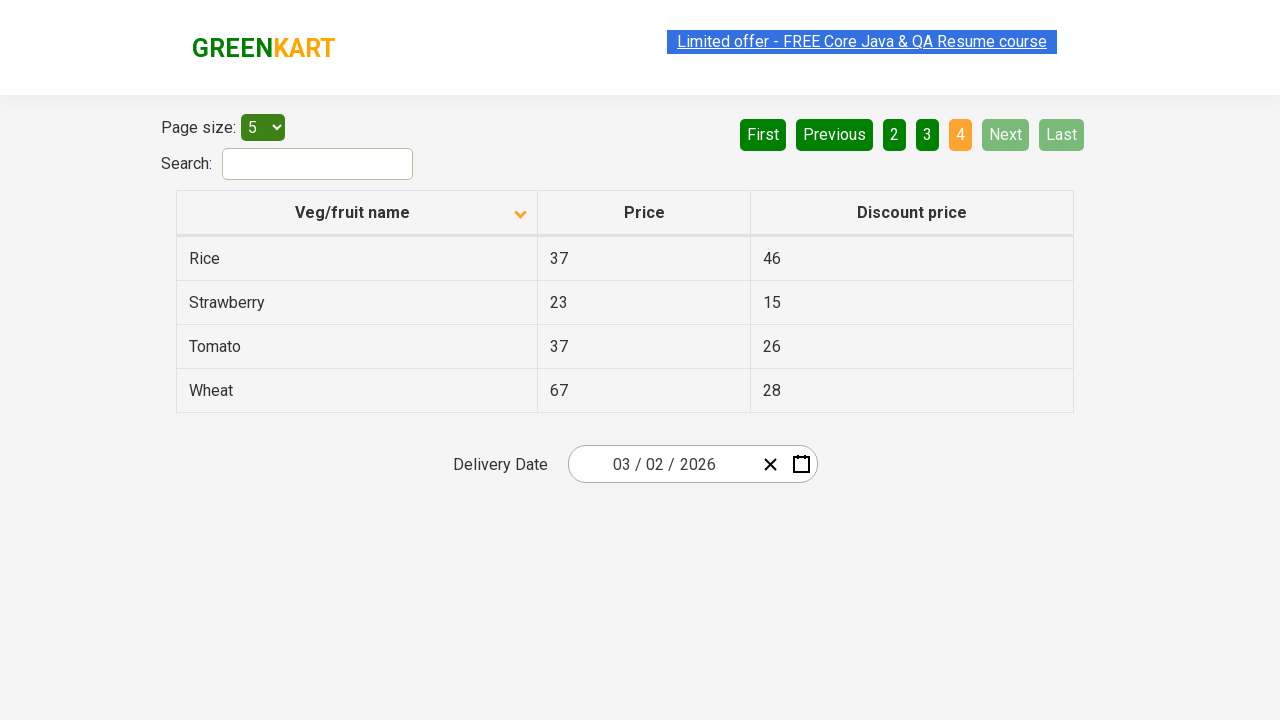

Table content updated on next page
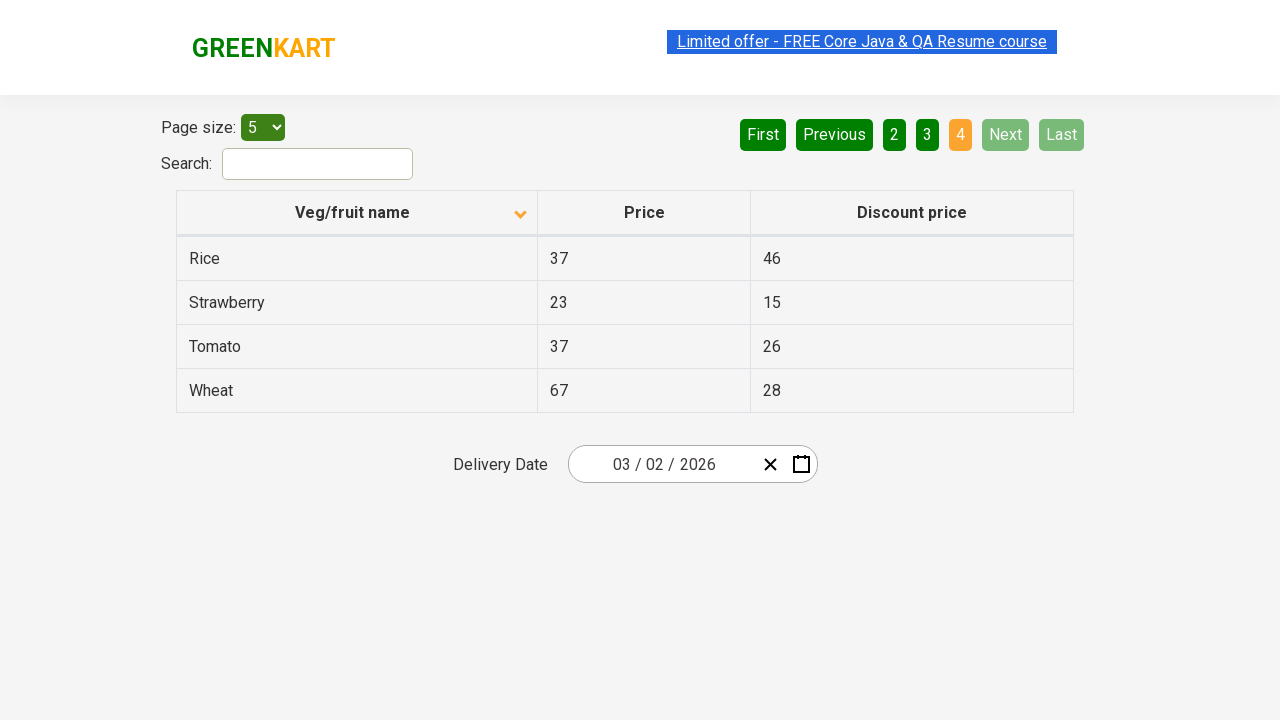

Checked Next button state: aria-disabled=true
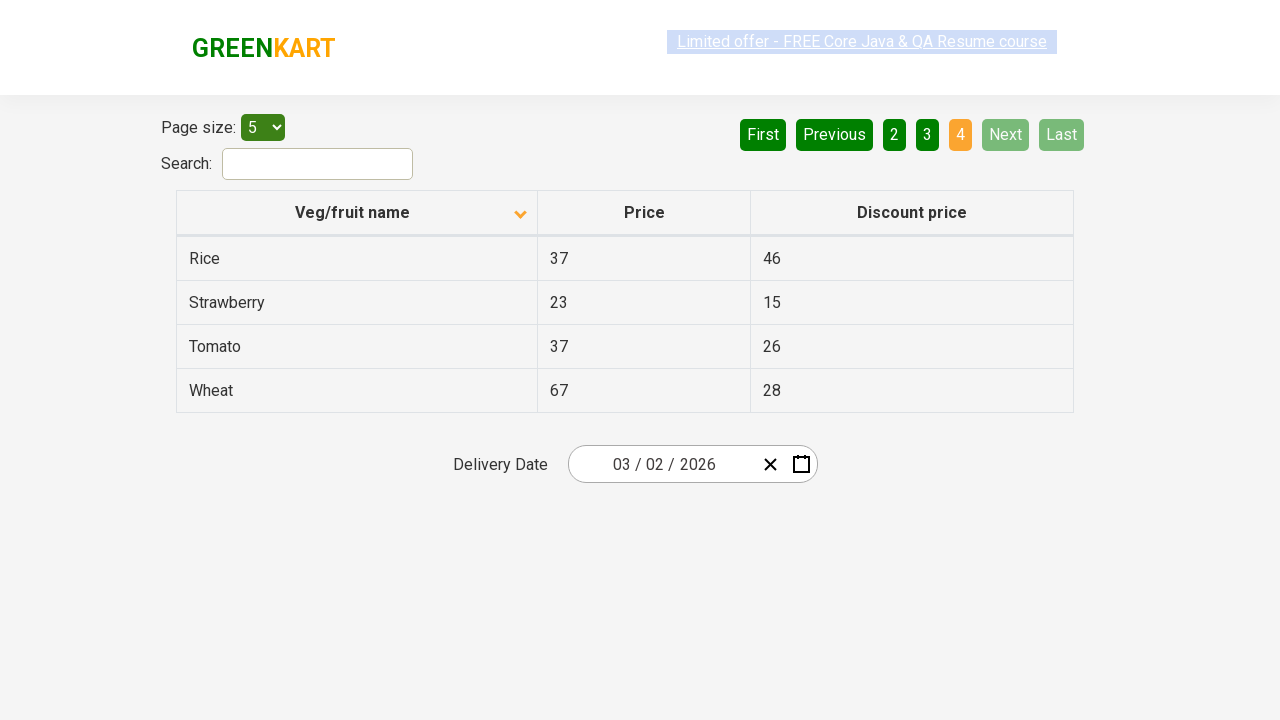

Next button is disabled, pagination complete
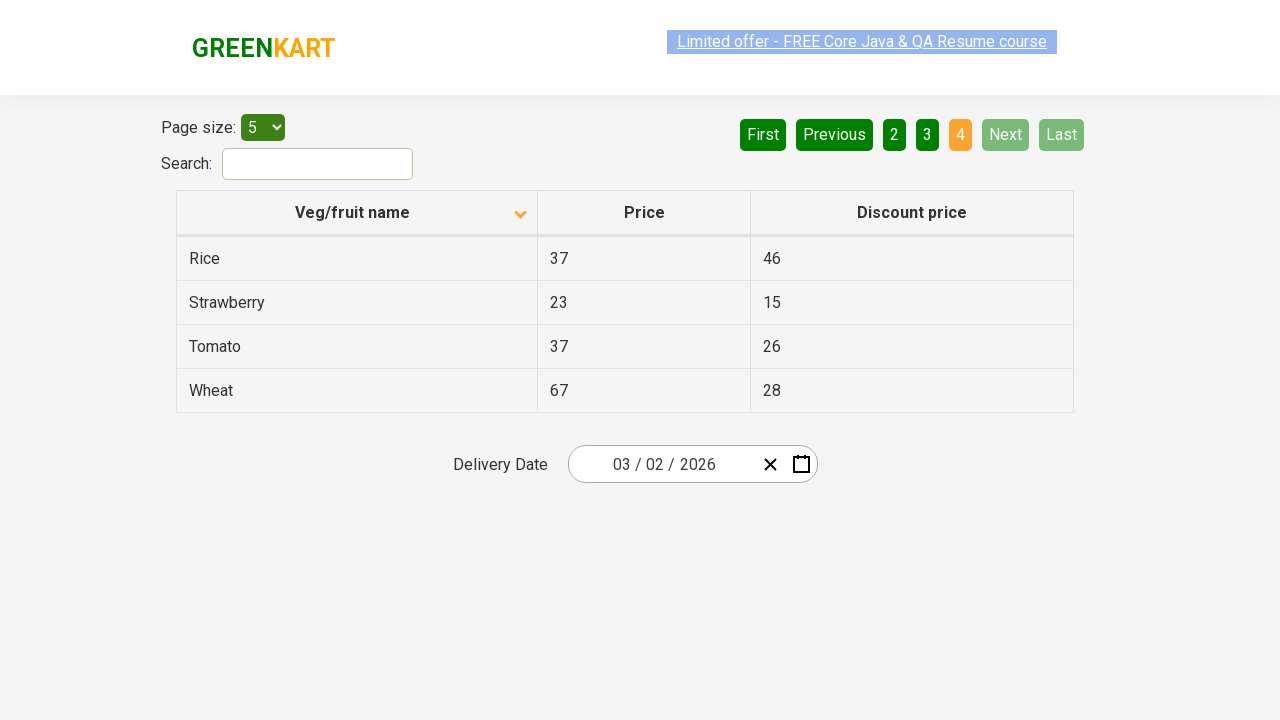

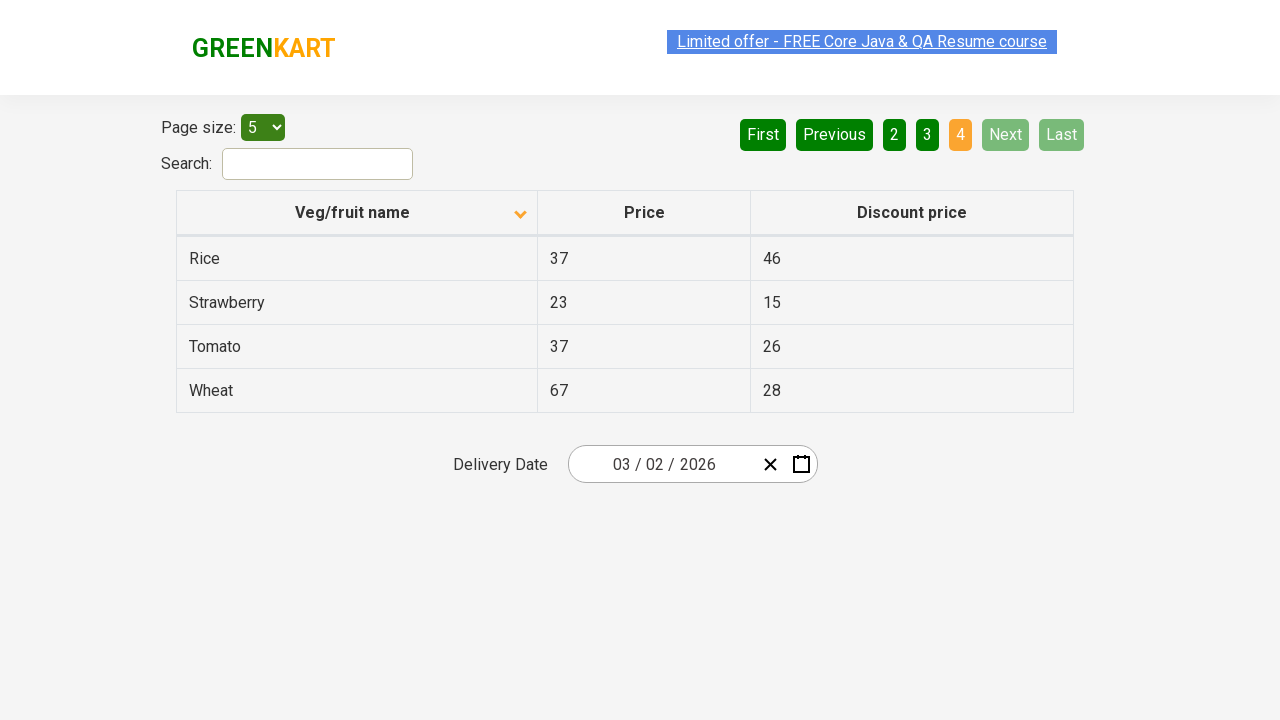